Tests browser zoom functionality by navigating to an OpenCart demo site and applying a 300% zoom level using JavaScript execution.

Starting URL: https://naveenautomationlabs.com/opencart/

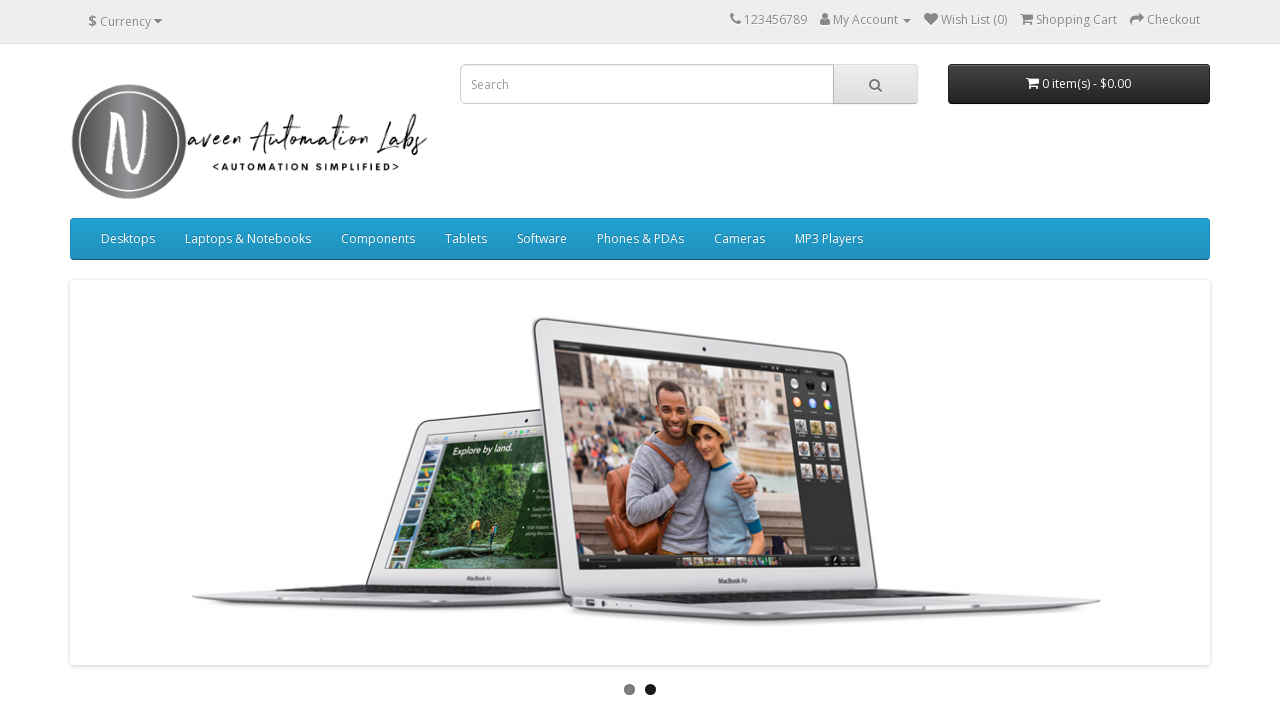

Navigated to OpenCart demo site at https://naveenautomationlabs.com/opencart/
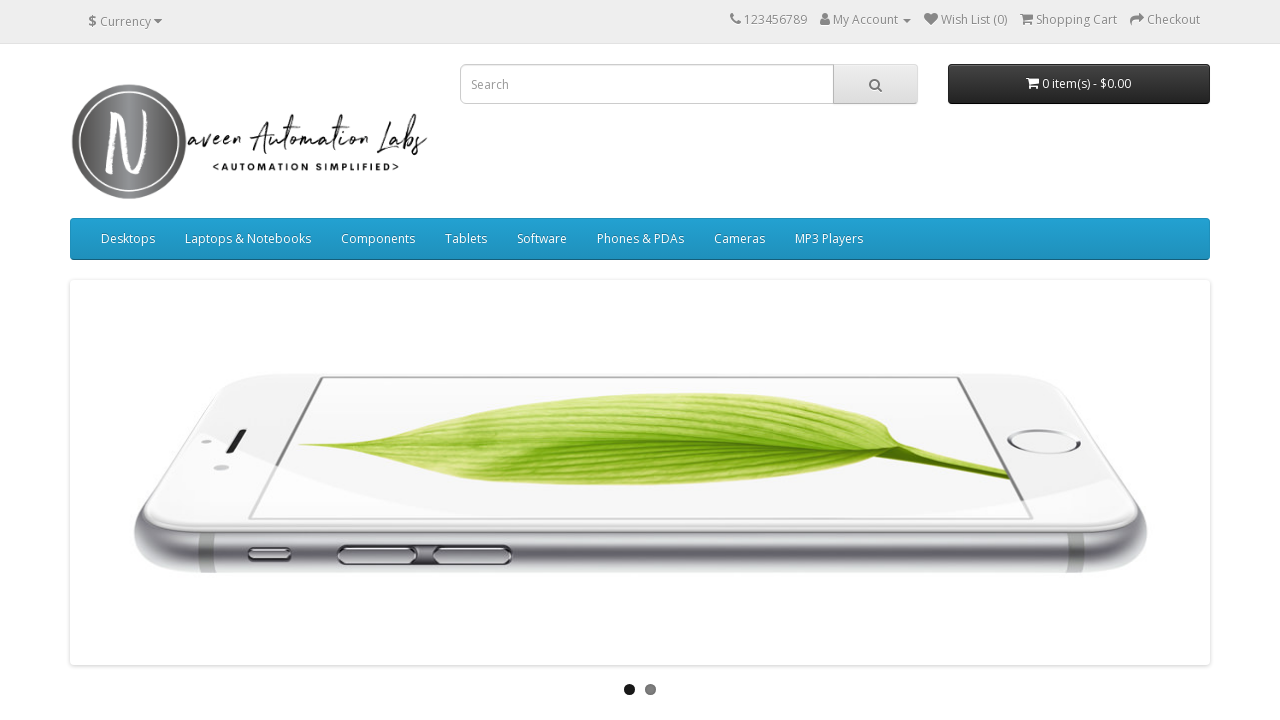

Applied 300% zoom level using JavaScript
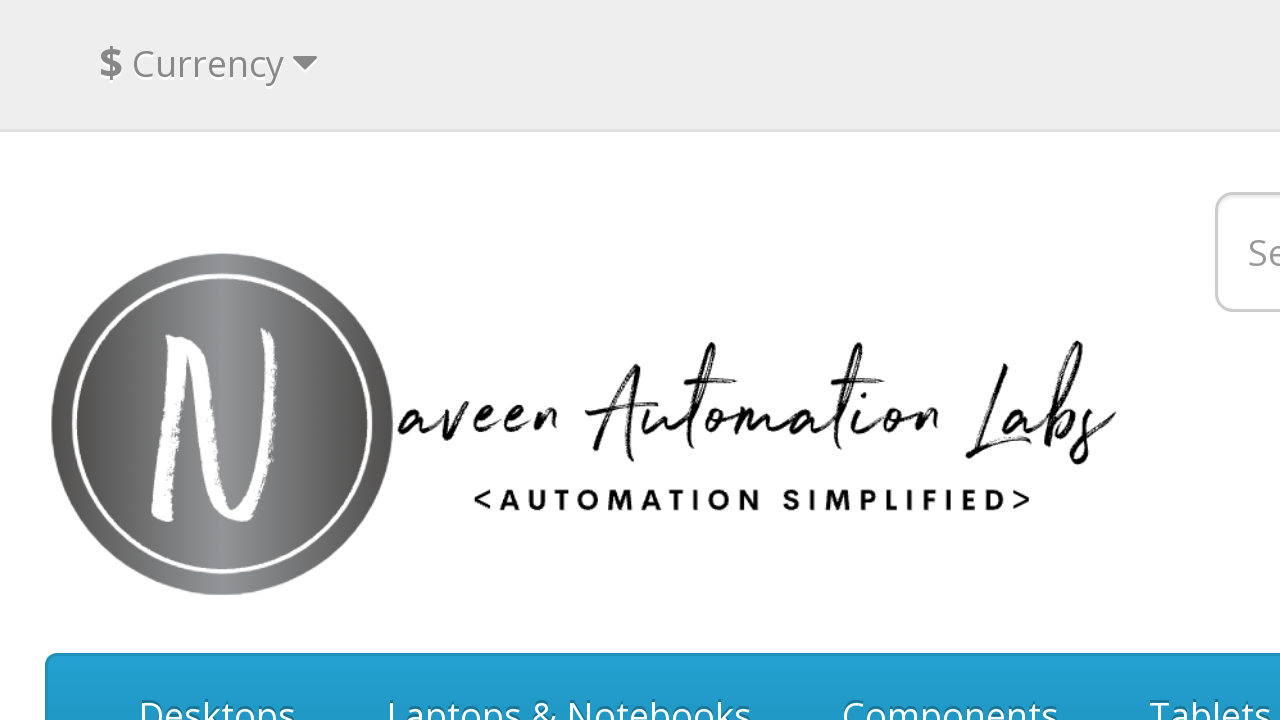

Waited 1 second to observe zoom effect
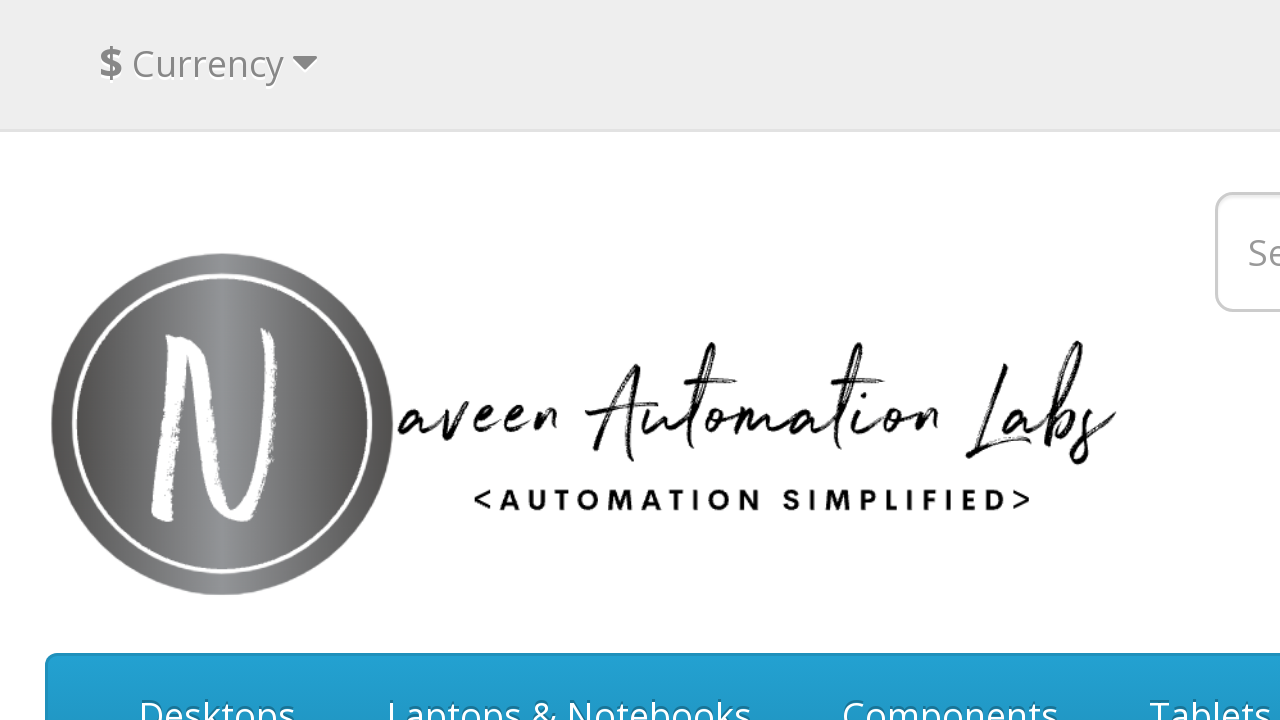

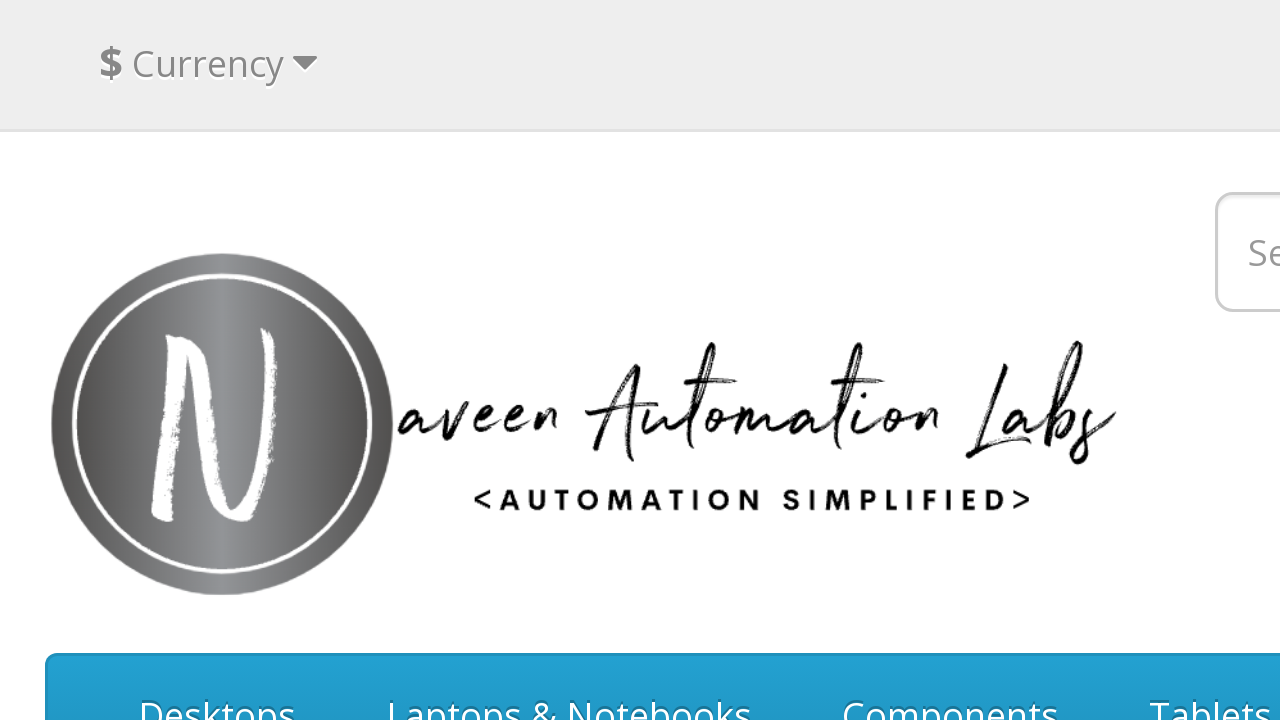